Tests adding TODO items to a list while in the Completed tab view by navigating to React TodoMVC, adding items, and switching between tabs

Starting URL: https://todomvc.com

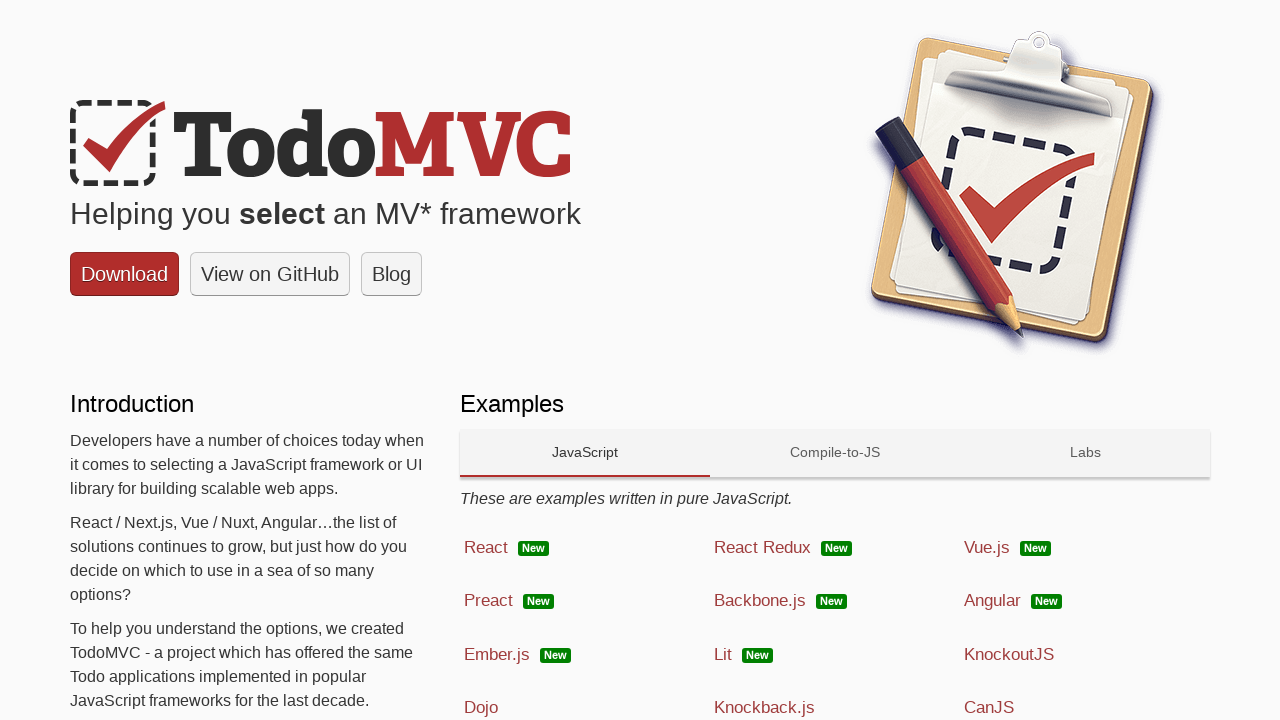

Clicked on React menu option at (486, 547) on xpath=//*[@class="link"][1]
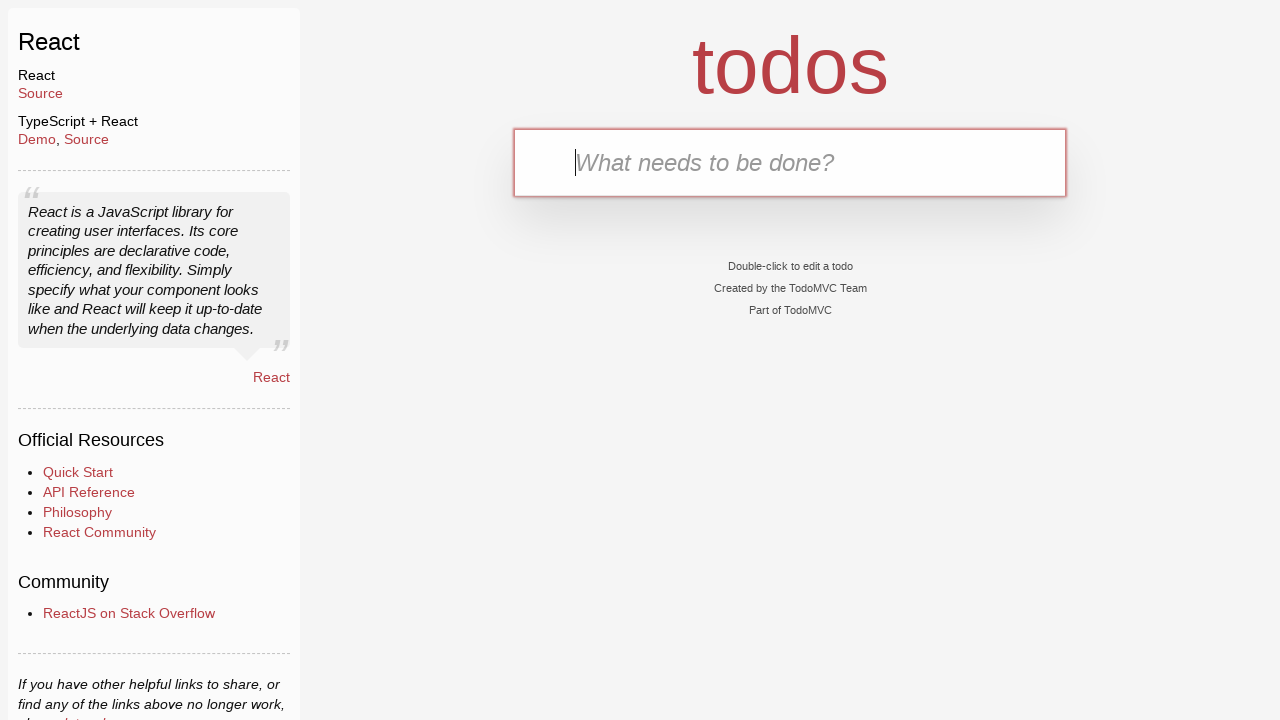

React TodoMVC app loaded and todo input field is visible
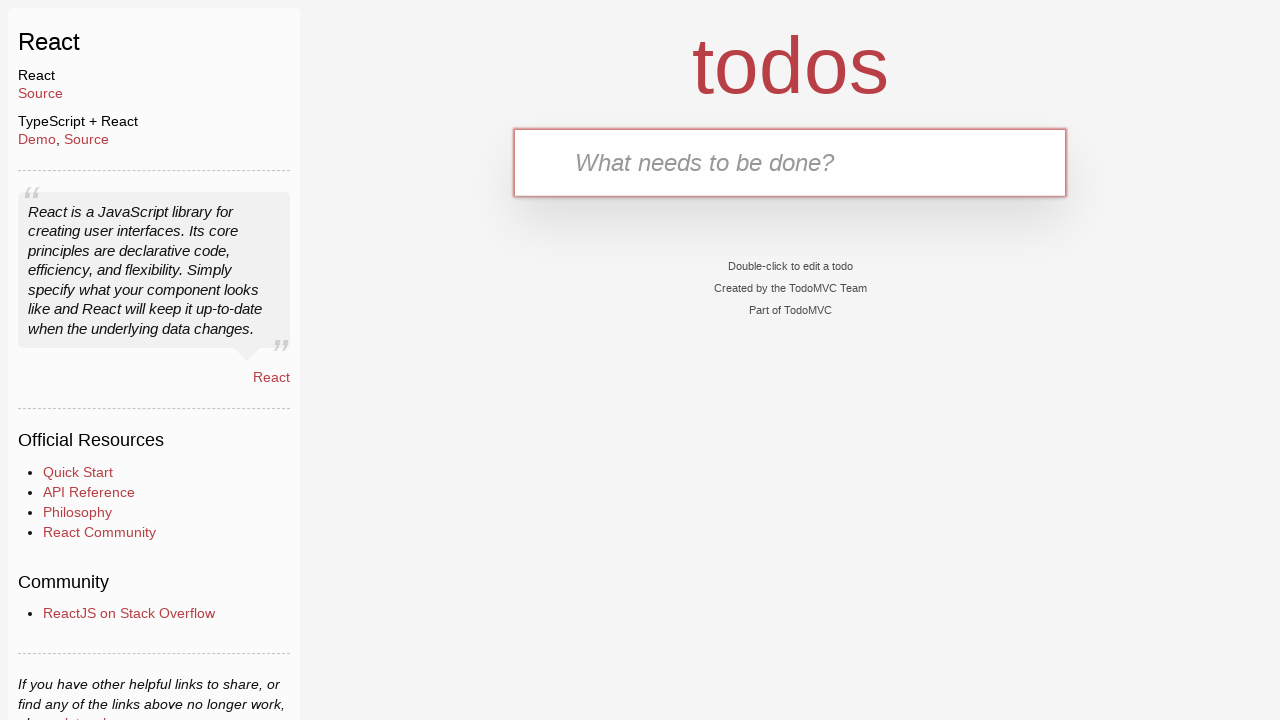

Clicked on todo input field at (790, 162) on #todo-input
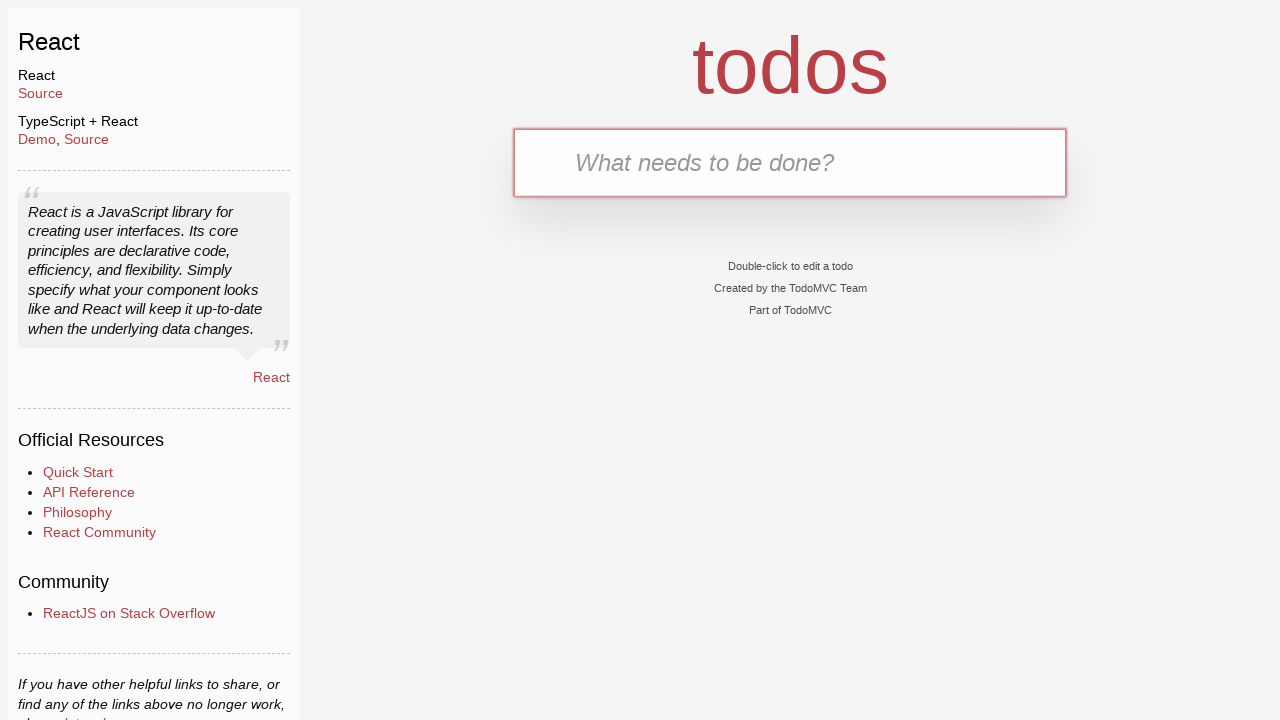

Entered first todo item 'obor022' on #todo-input
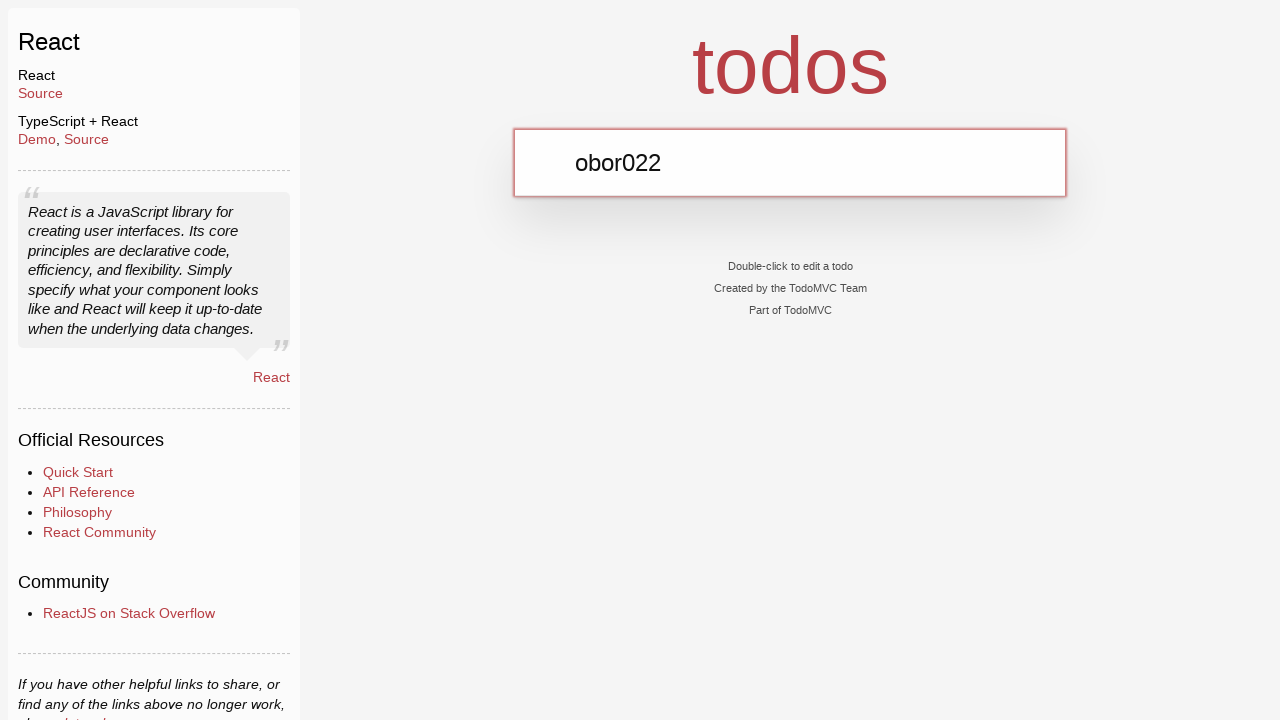

Pressed Enter to add first todo item on #todo-input
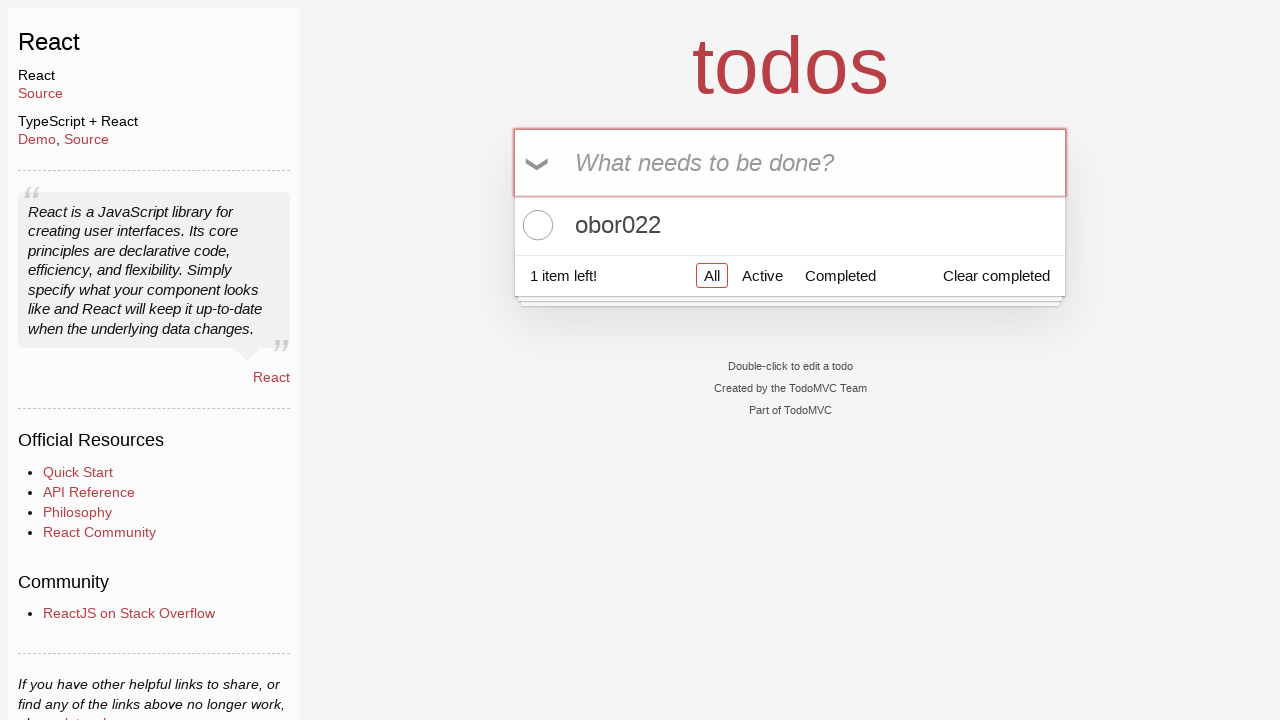

Switched to Completed tab view at (840, 275) on a[href="#/completed"]
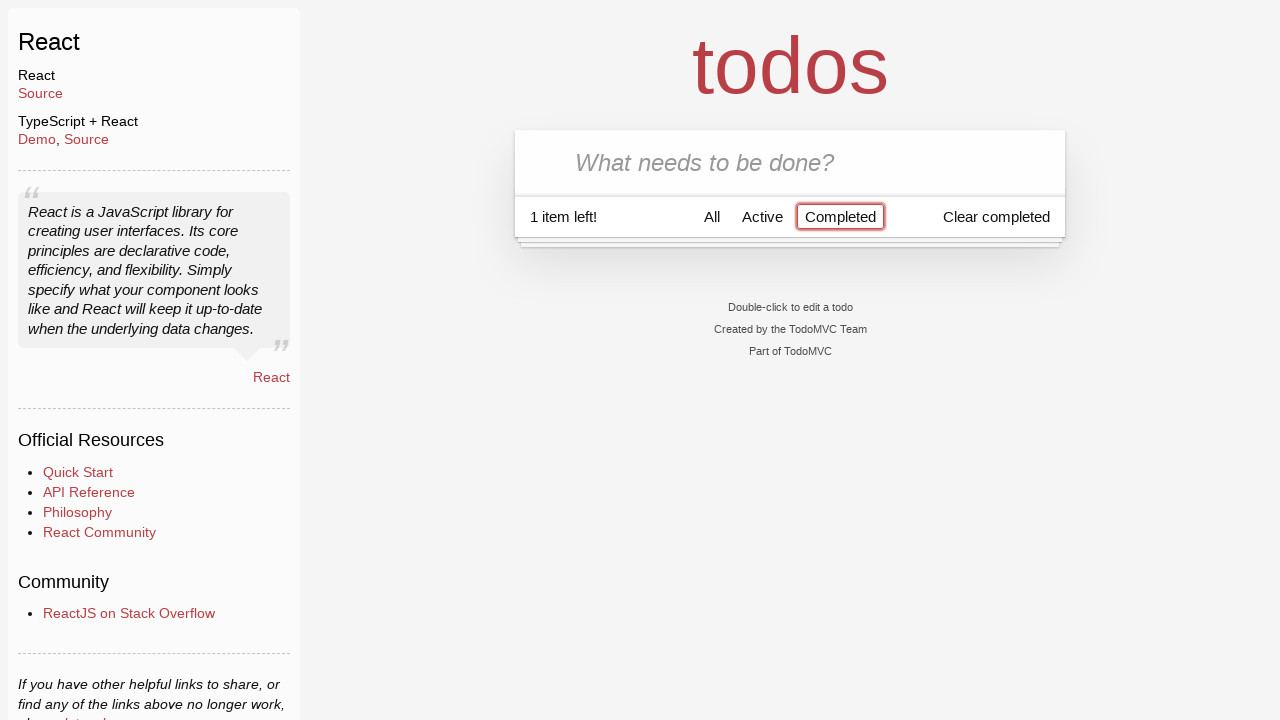

Clicked on todo input field in Completed tab at (790, 162) on #todo-input
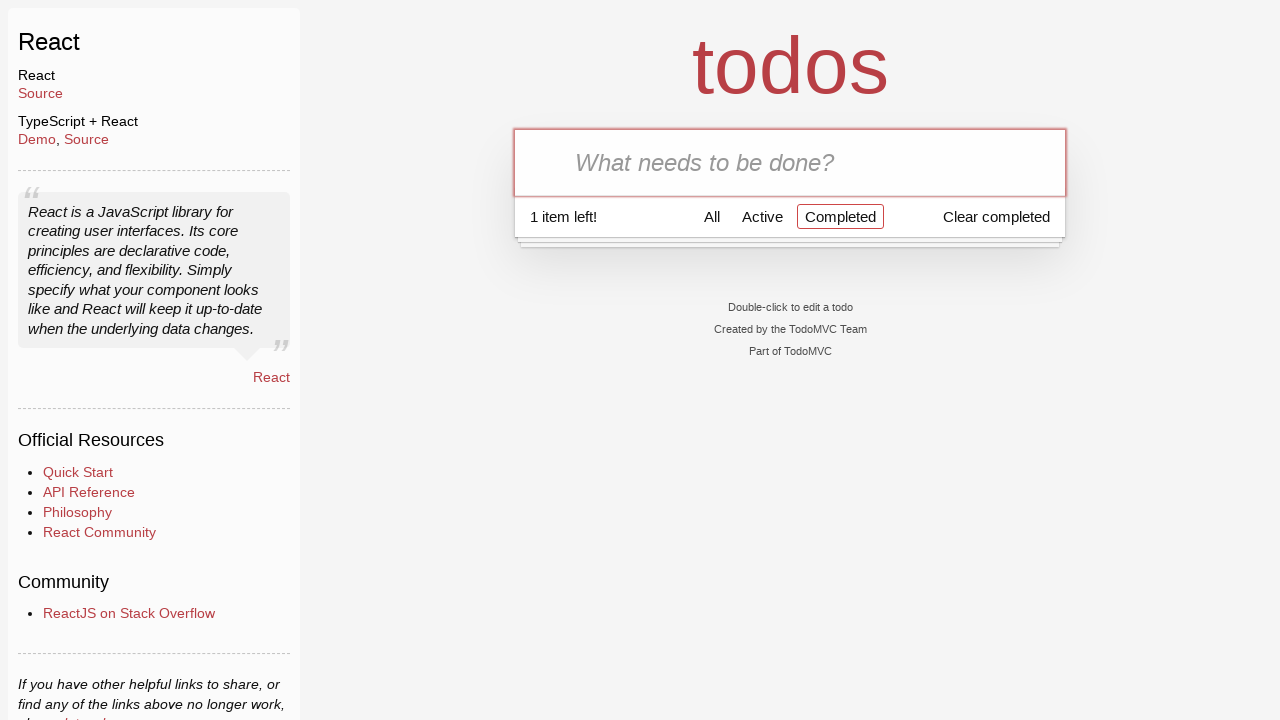

Cleared todo input field on #todo-input
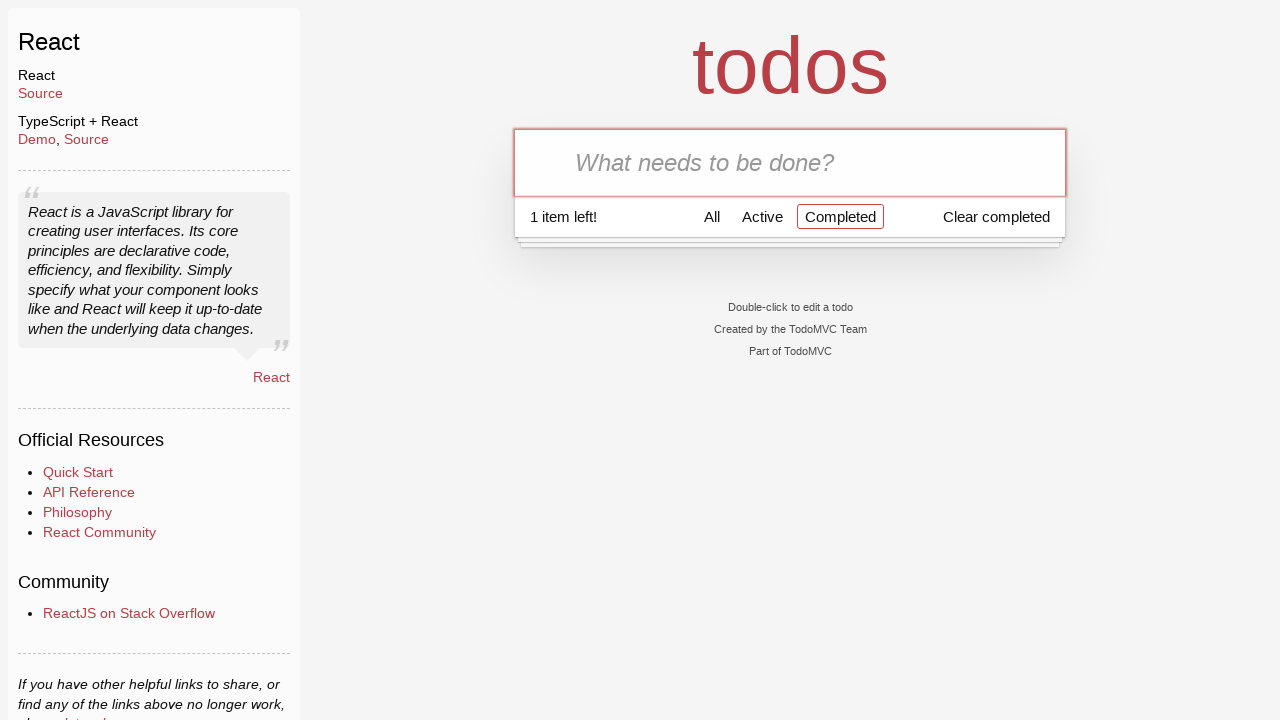

Entered second todo item 'ueinzm12' on #todo-input
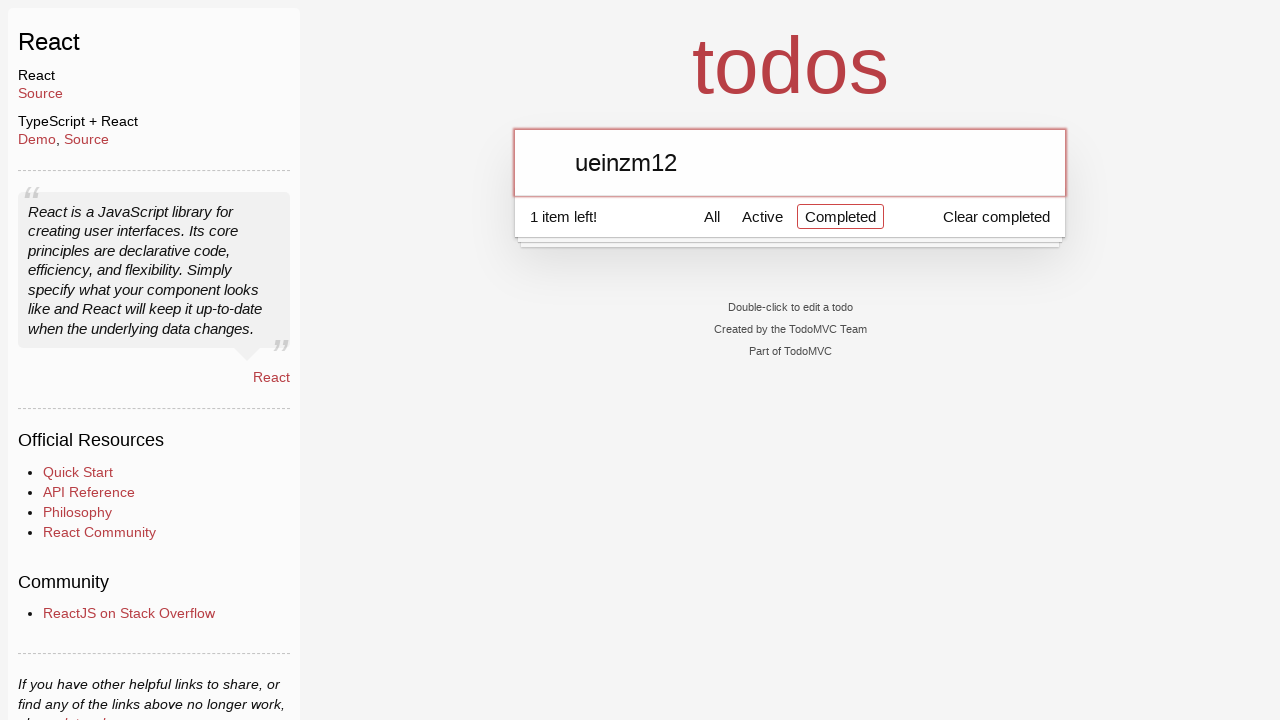

Pressed Enter to add second todo item while in Completed tab on #todo-input
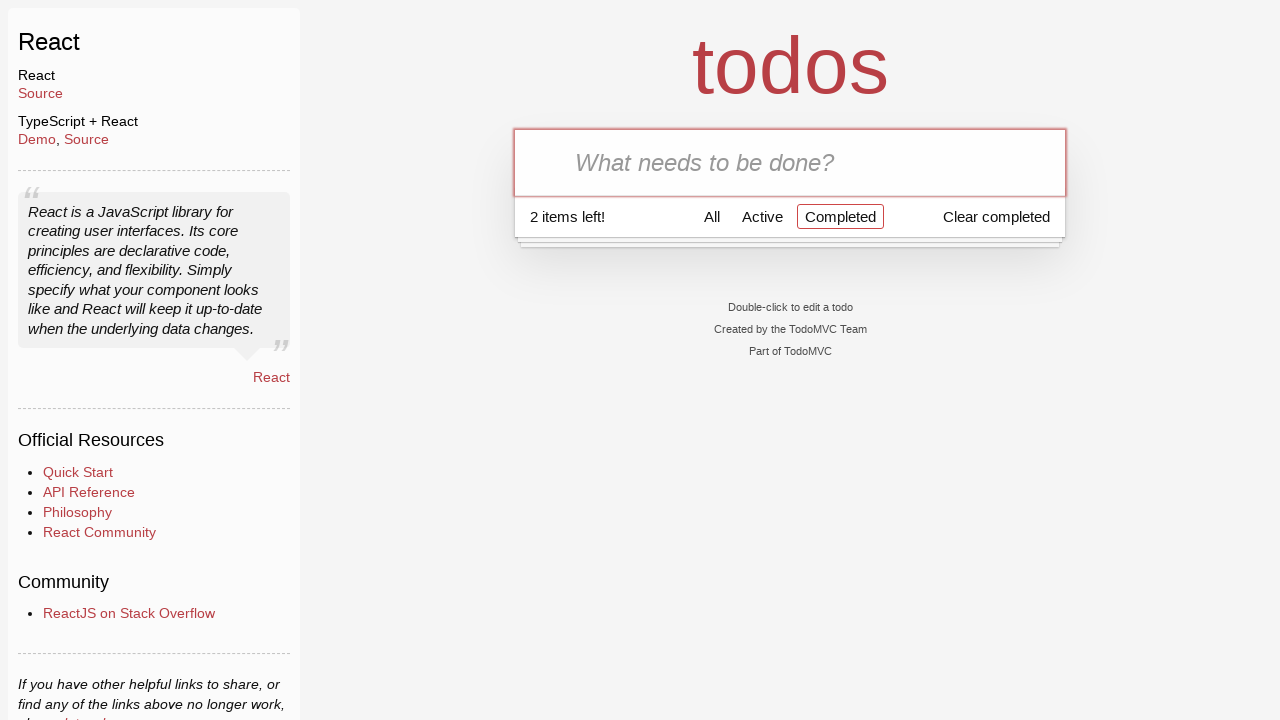

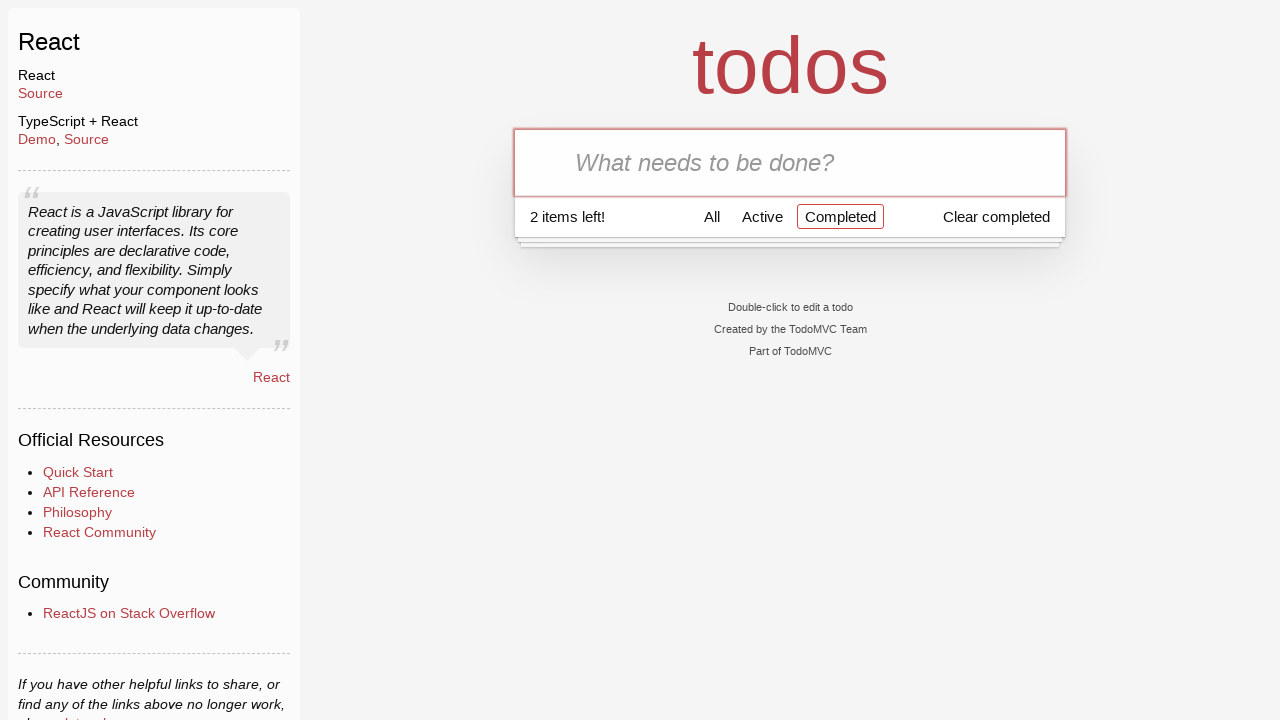